Tests that new items are appended to the bottom of the list by creating 3 todos and verifying the todo count.

Starting URL: https://demo.playwright.dev/todomvc

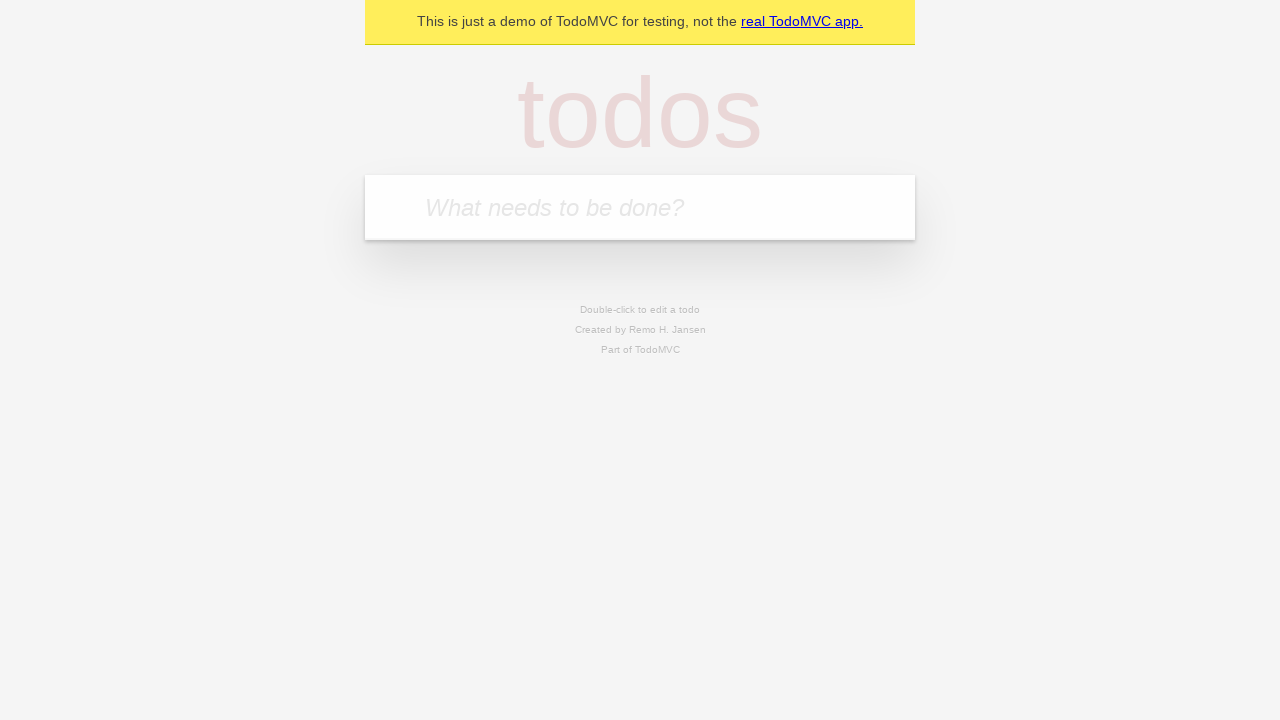

Filled new todo input with 'buy some cheese' on .new-todo
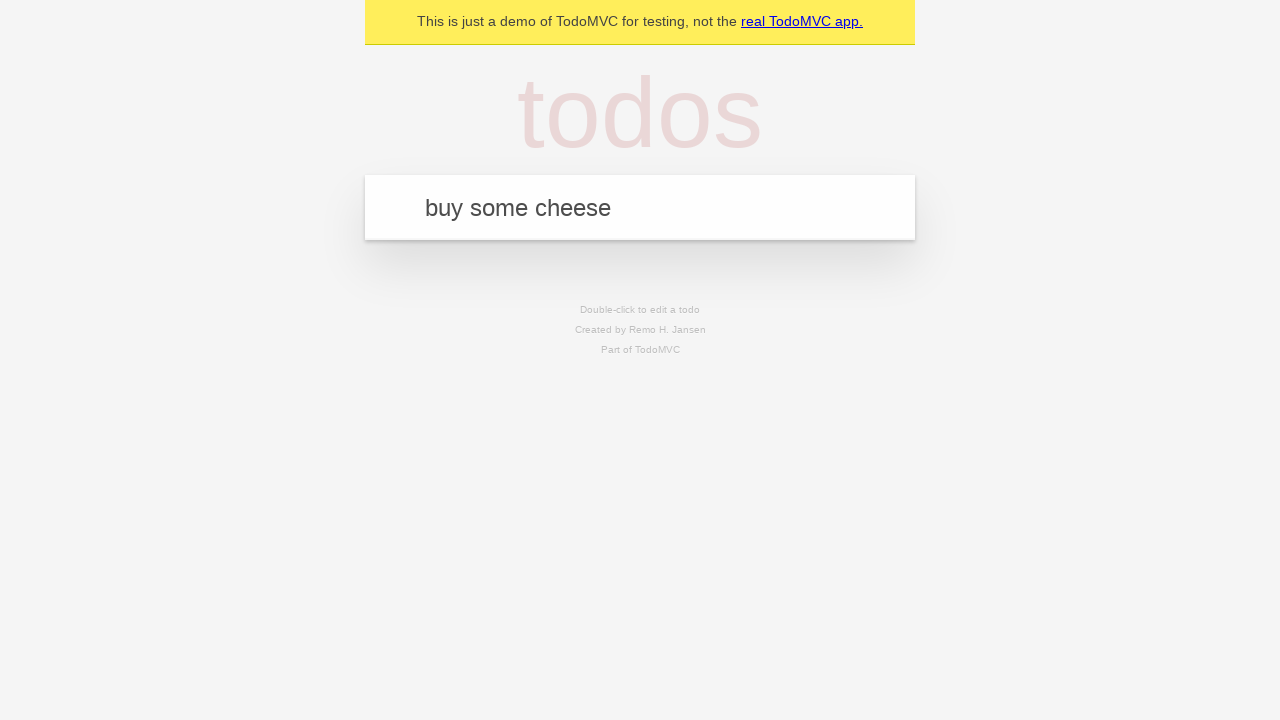

Pressed Enter to create first todo on .new-todo
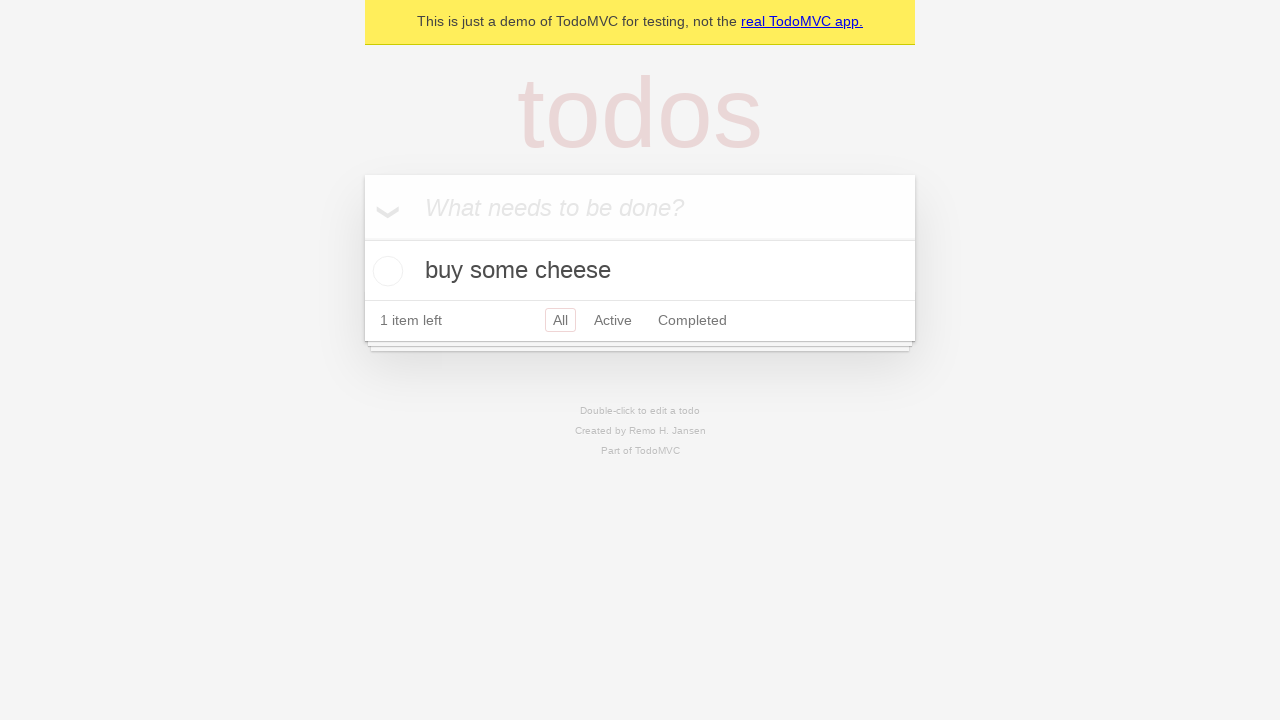

Filled new todo input with 'feed the cat' on .new-todo
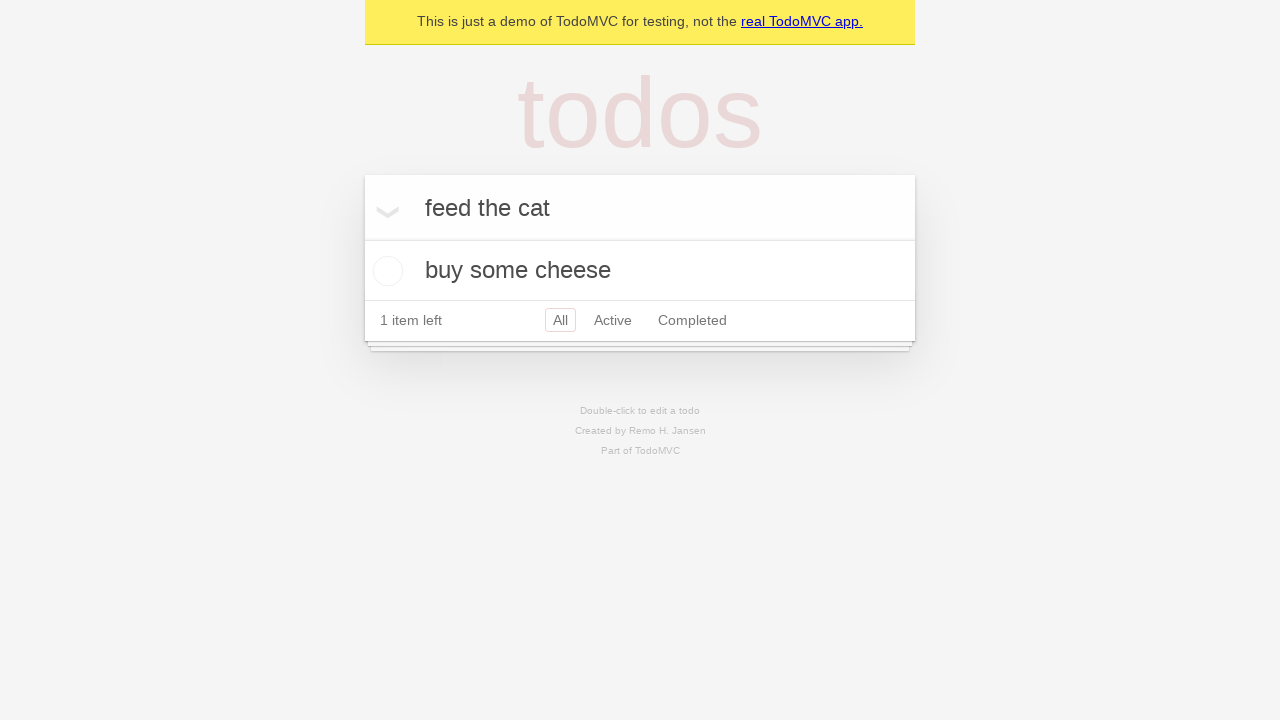

Pressed Enter to create second todo on .new-todo
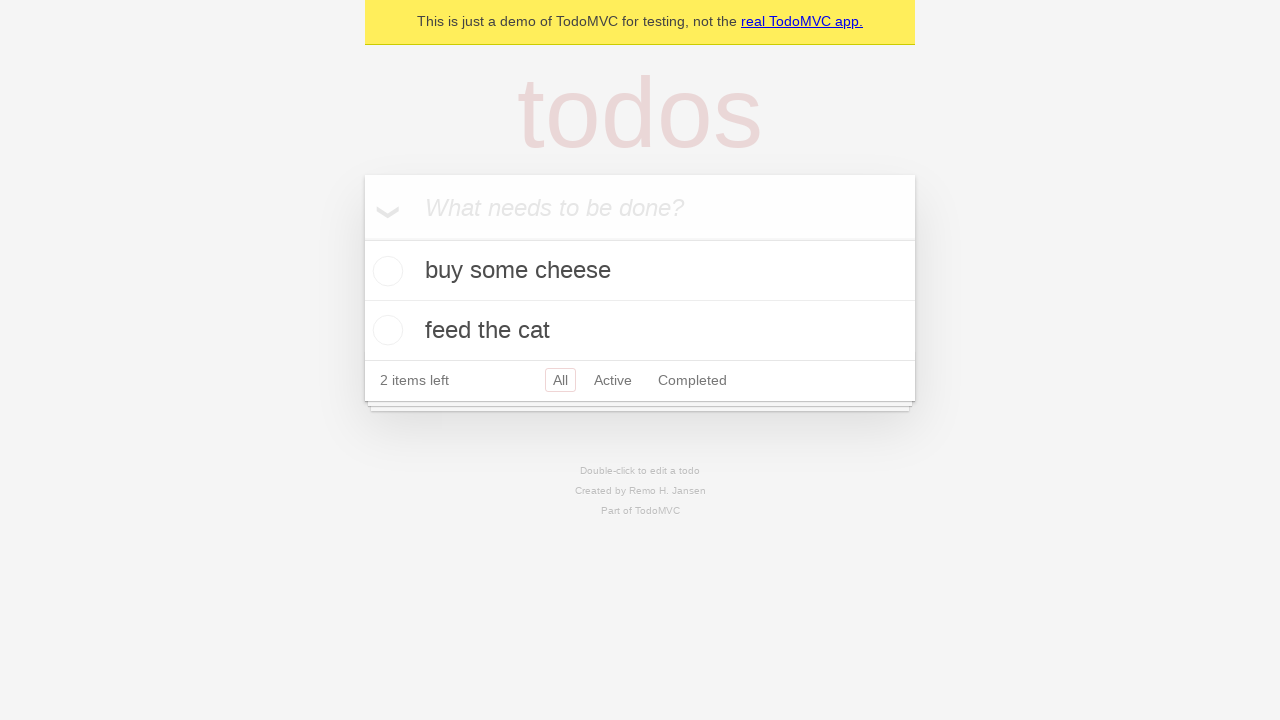

Filled new todo input with 'book a doctors appointment' on .new-todo
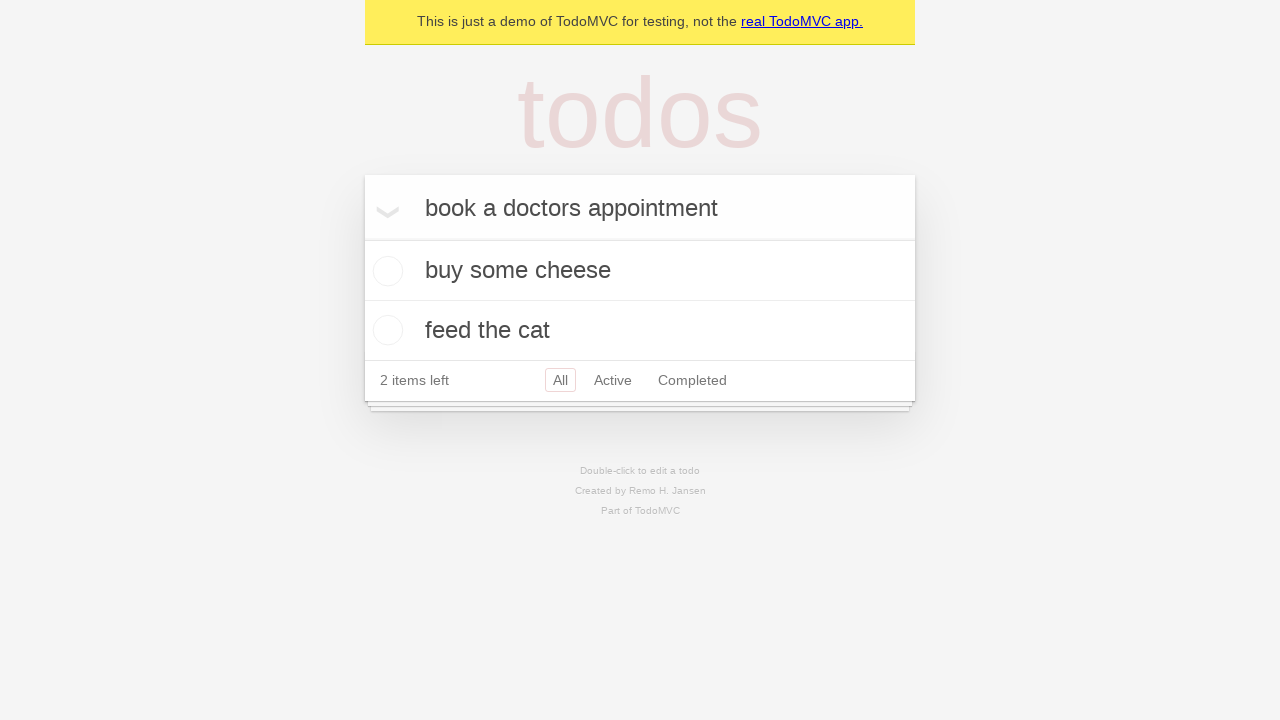

Pressed Enter to create third todo on .new-todo
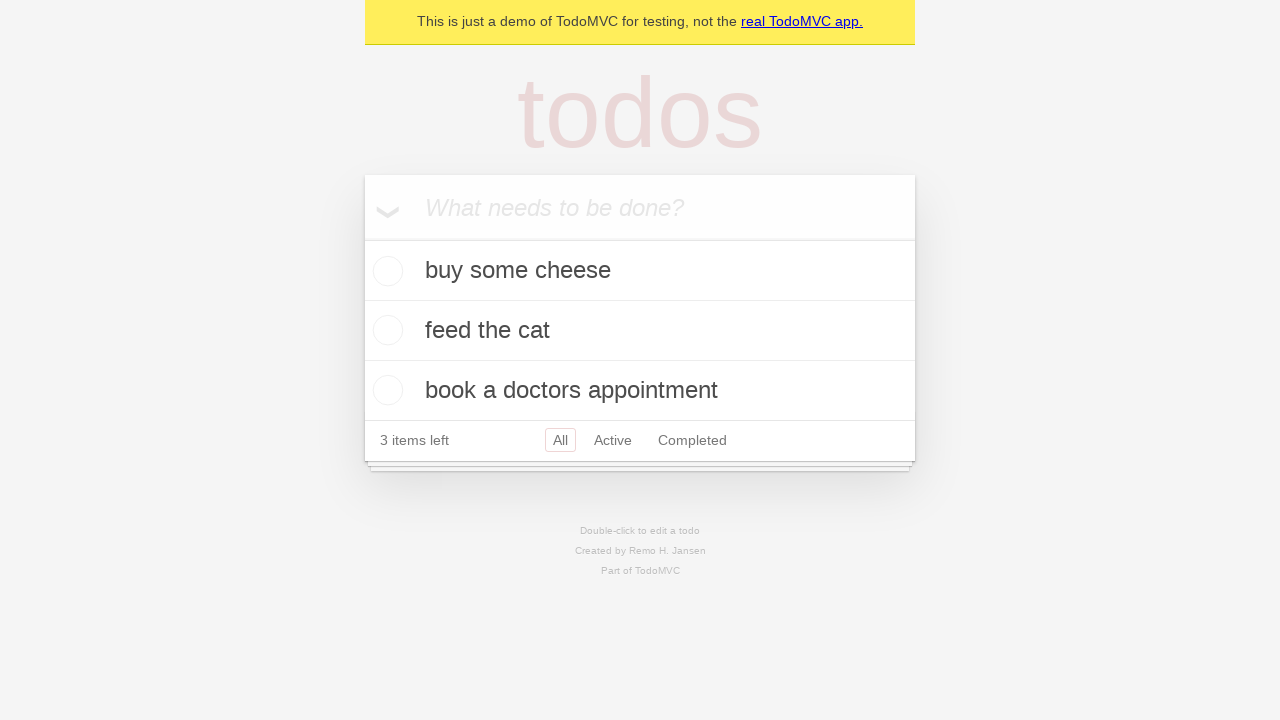

Todo count element loaded, verifying all 3 items appended to bottom of list
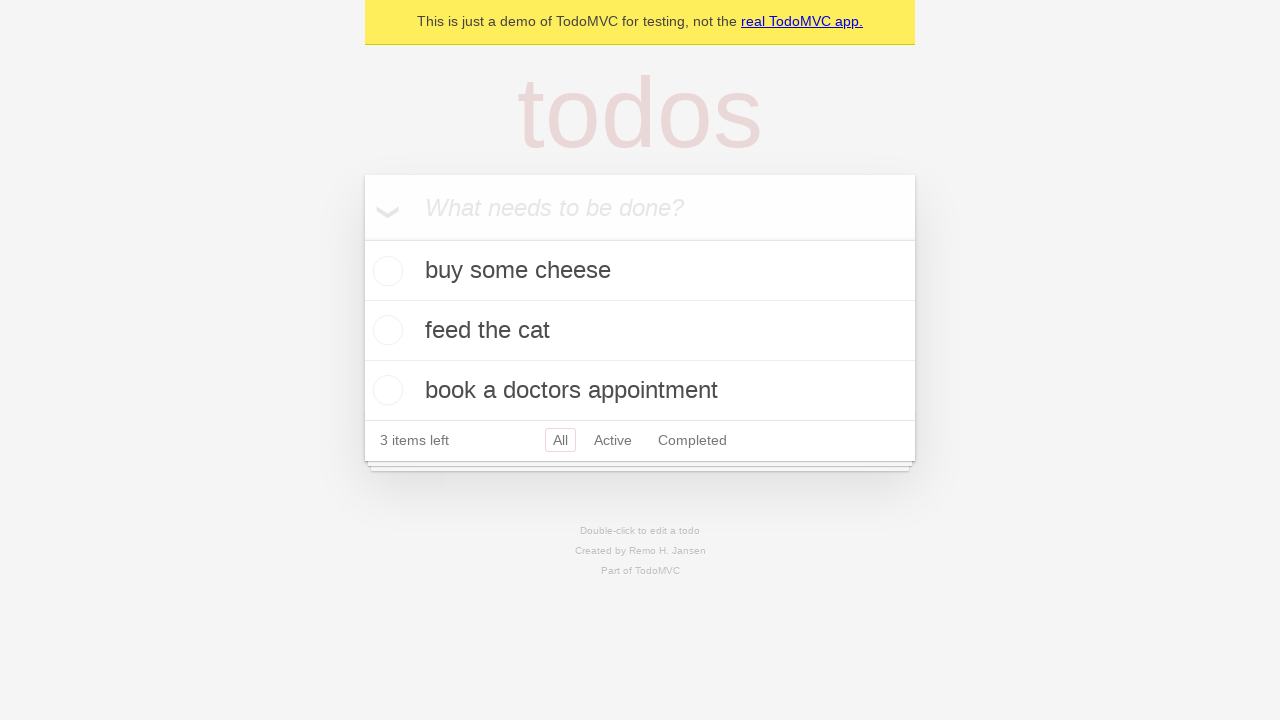

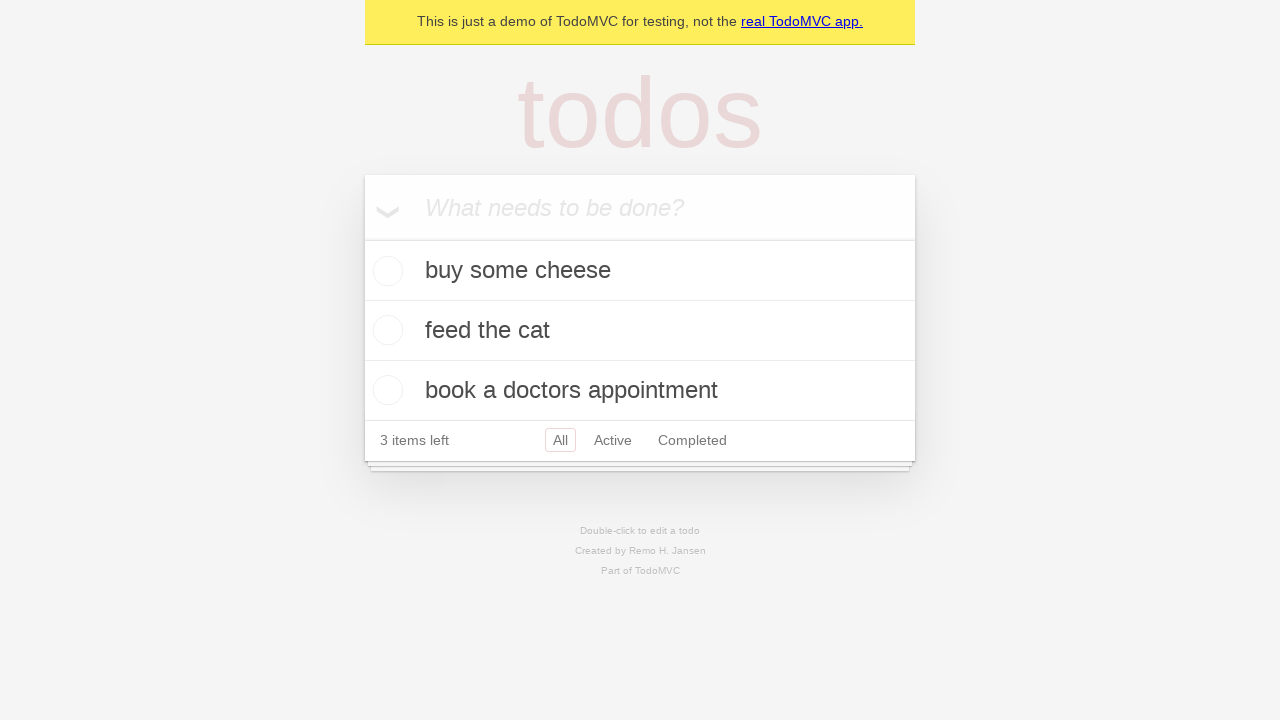